Navigates to a demo e-commerce site and resizes the browser window to 800x600 dimensions

Starting URL: https://tutorialsninja.com/demo

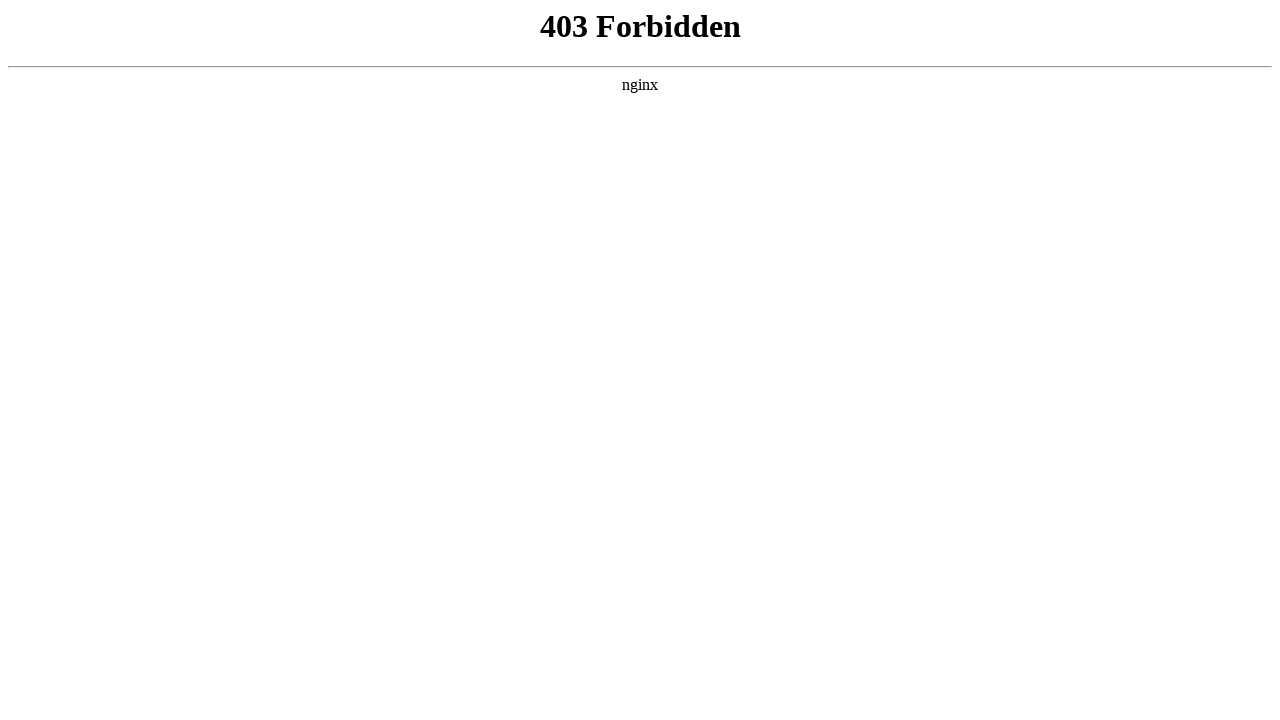

Navigated to TutorialsNinja demo e-commerce site
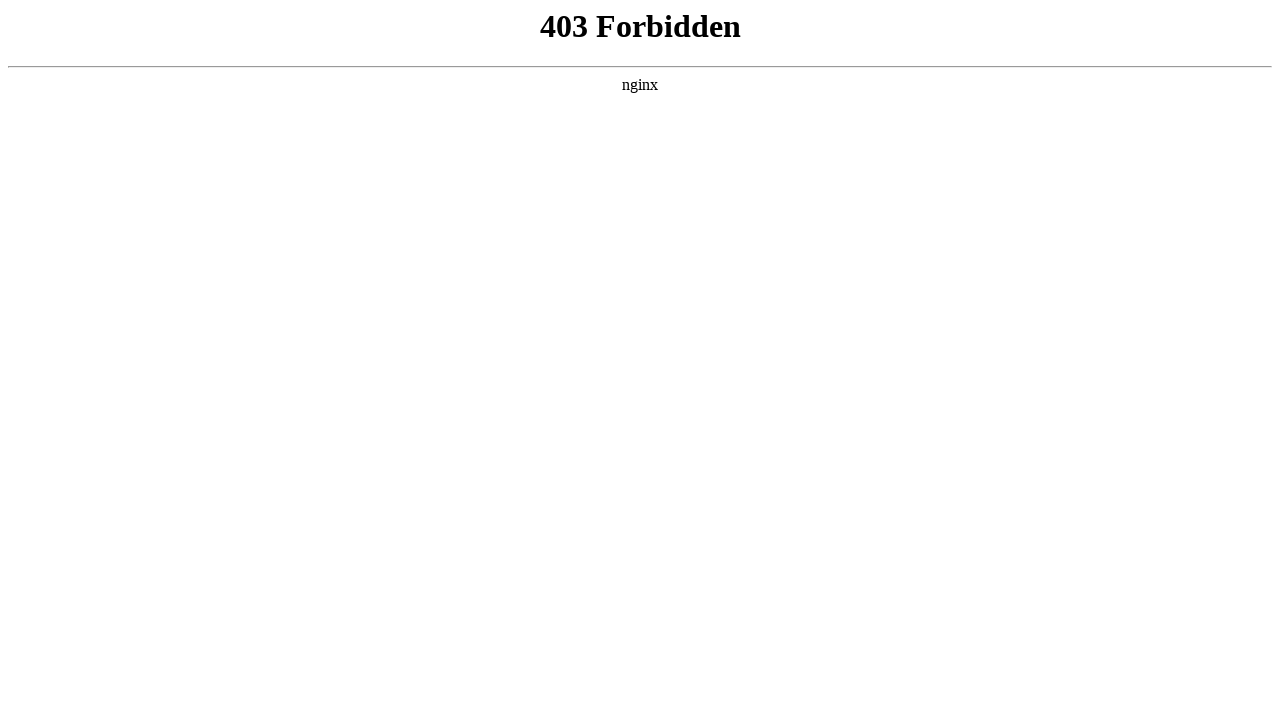

Resized browser window to 800x600 dimensions
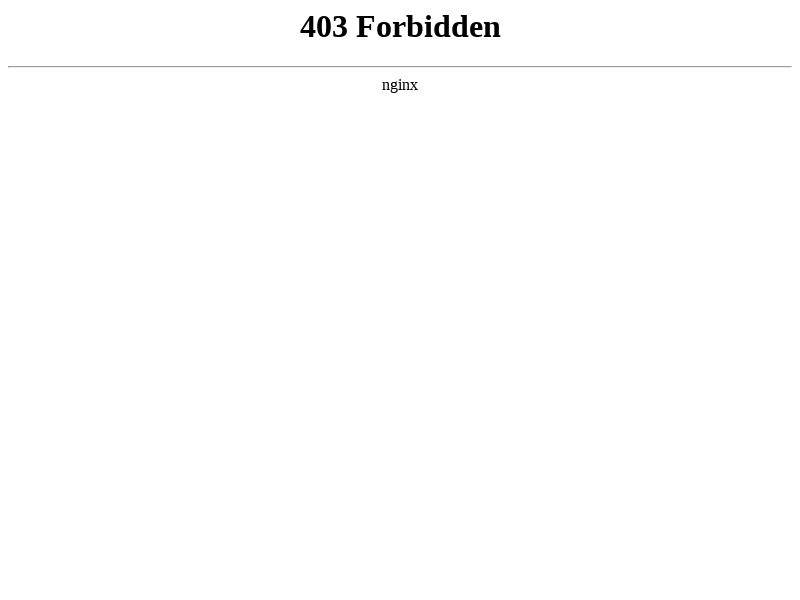

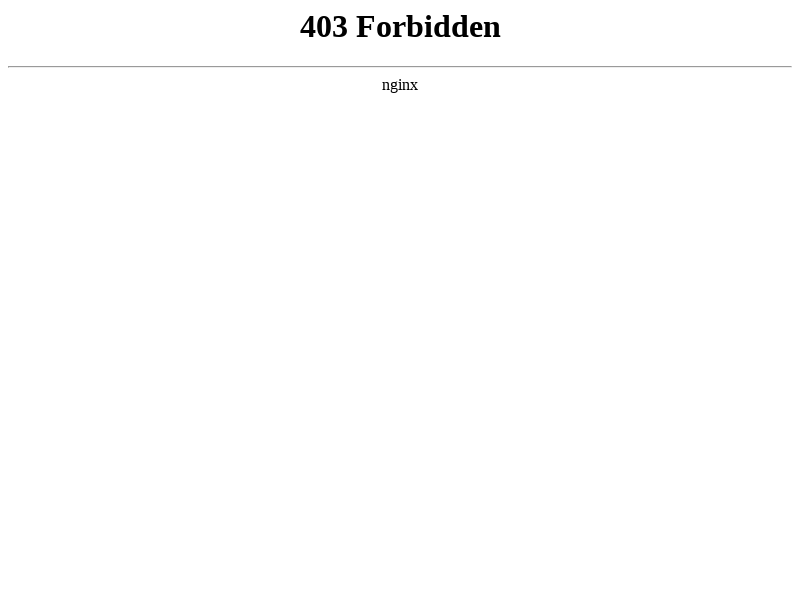